Navigates to a demo shop website and verifies the URL is correct

Starting URL: https://demo.tokosatu.com/simple-shop/

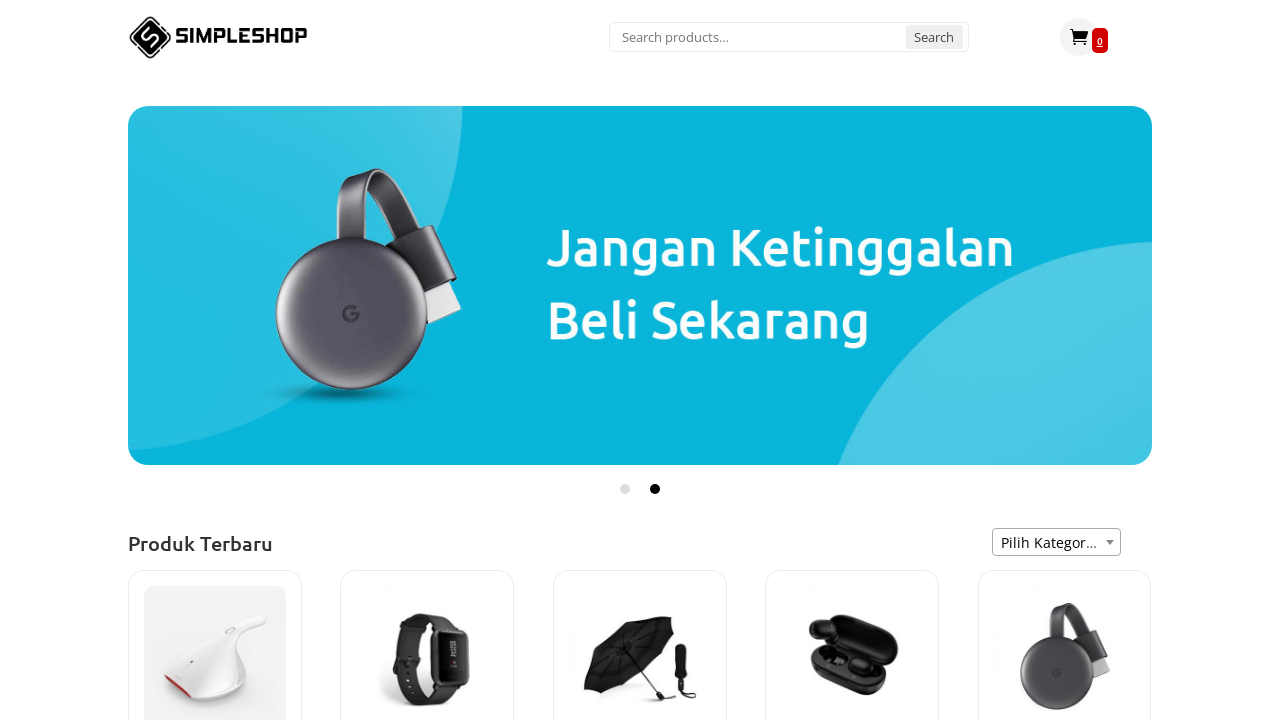

Waited for page to load completely (networkidle state)
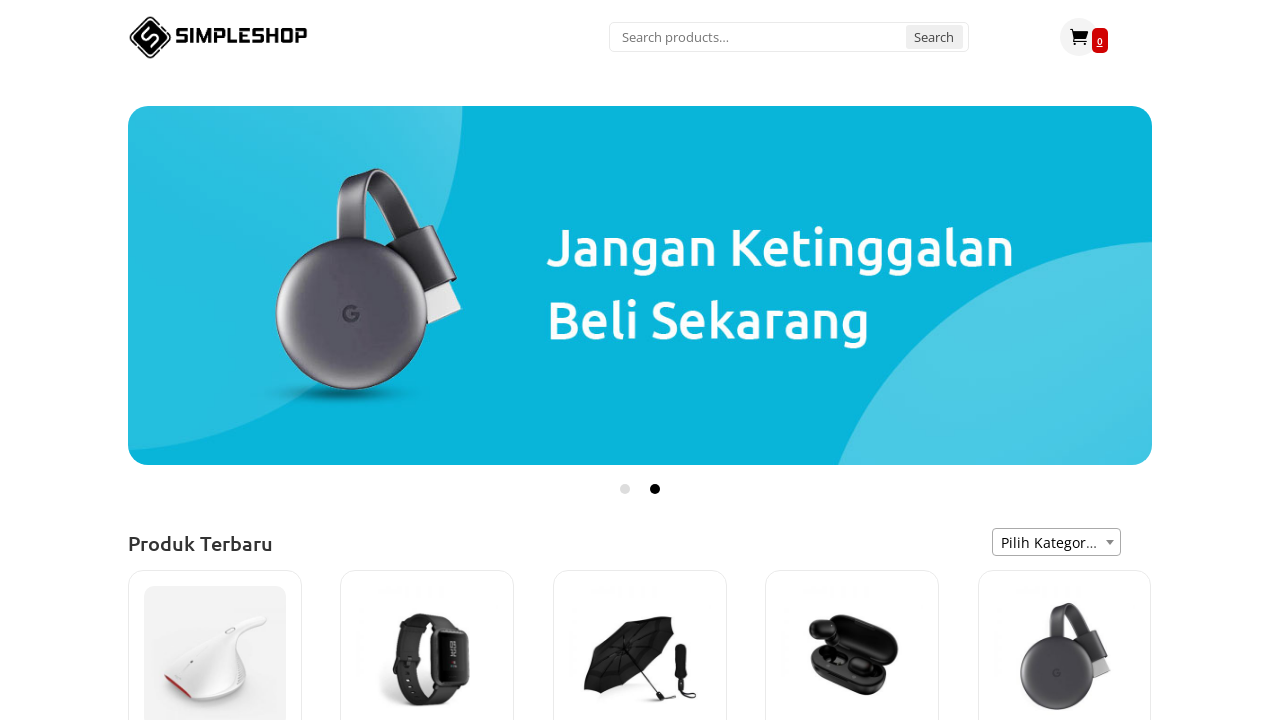

Verified URL is correct: https://demo.tokosatu.com/simple-shop/
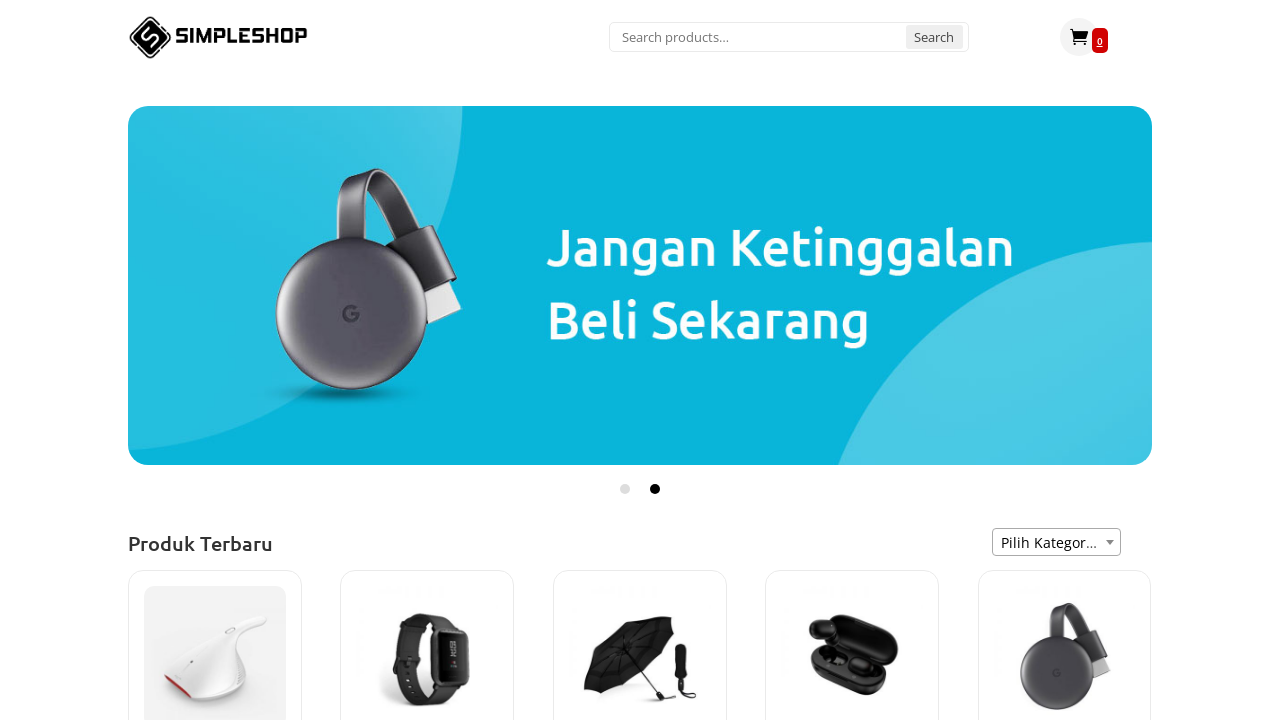

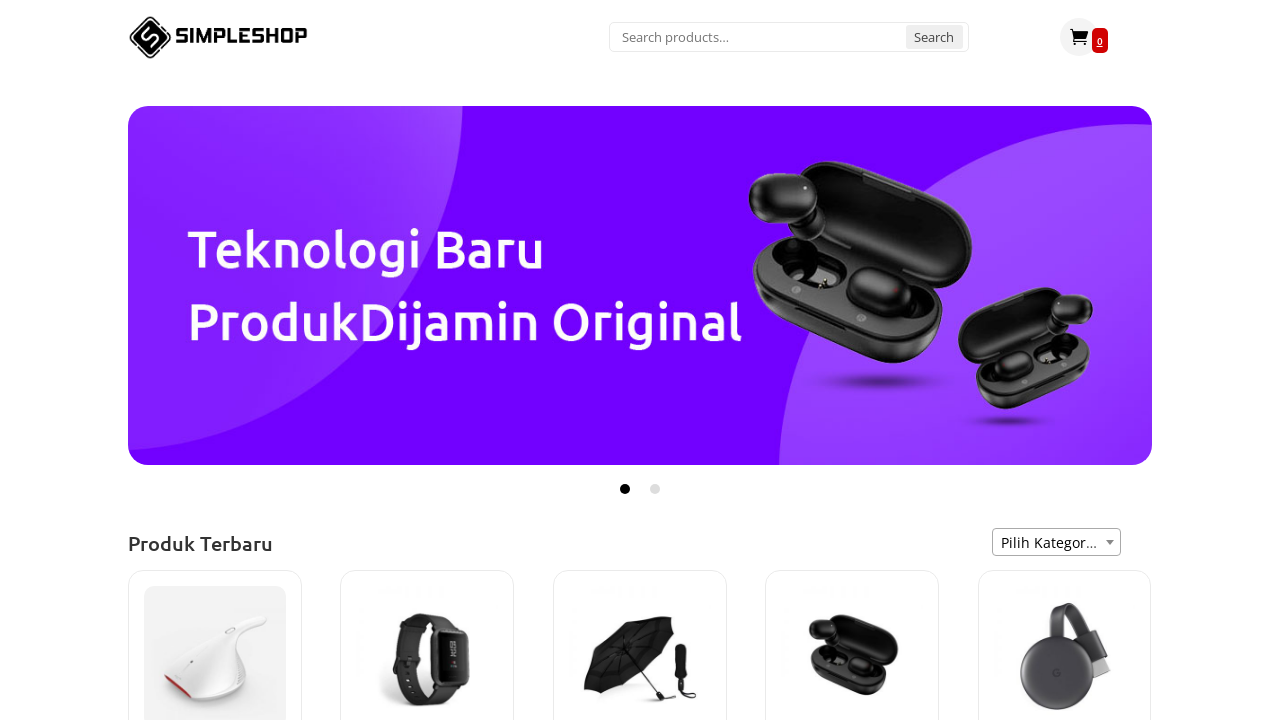